Tests the hotel listing functionality by clicking on the hotel list button and verifying that 10 hotels are displayed

Starting URL: http://hotel-v3.progmasters.hu/

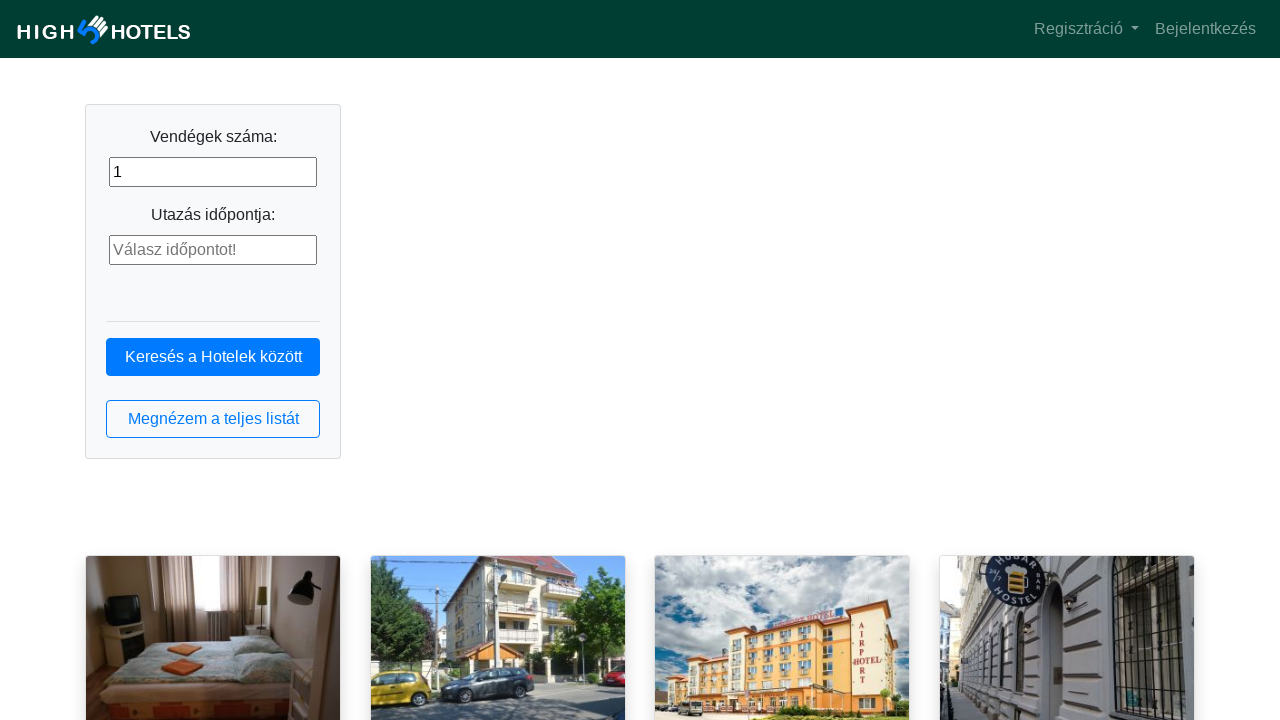

Clicked the hotel list button at (213, 419) on button.btn.btn-outline-primary.btn-block
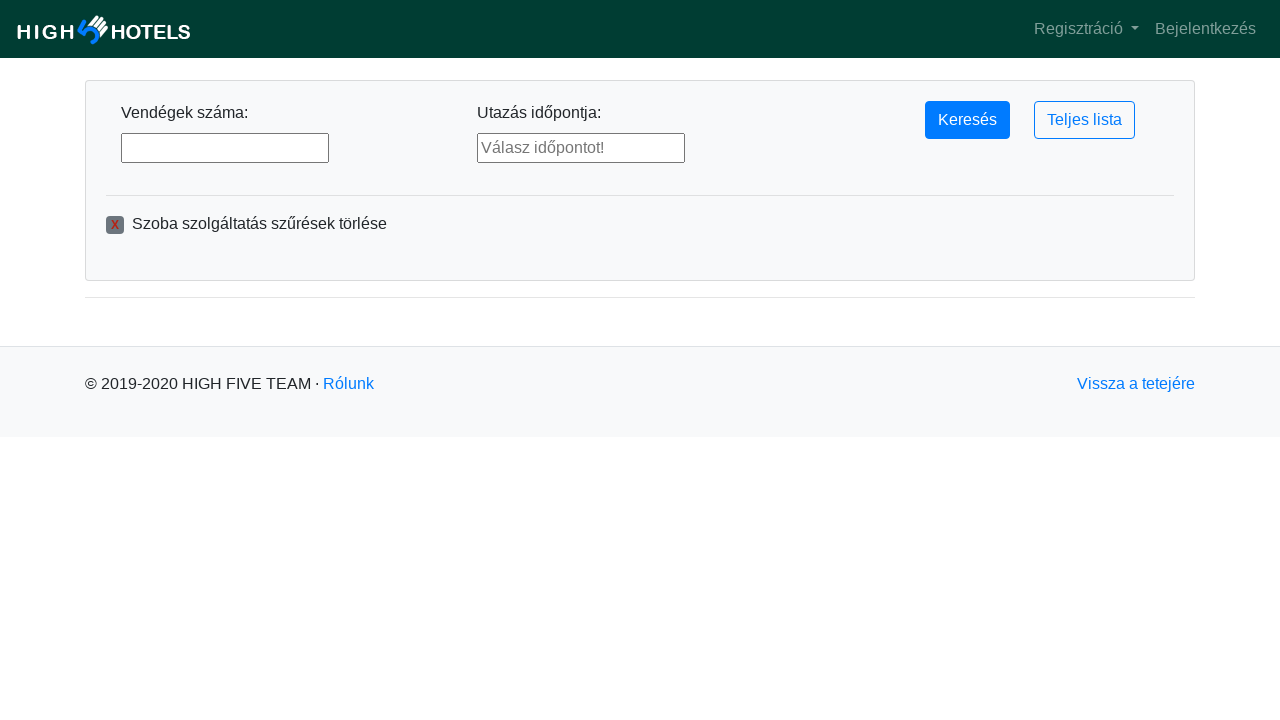

Hotel list loaded and hotel items are visible
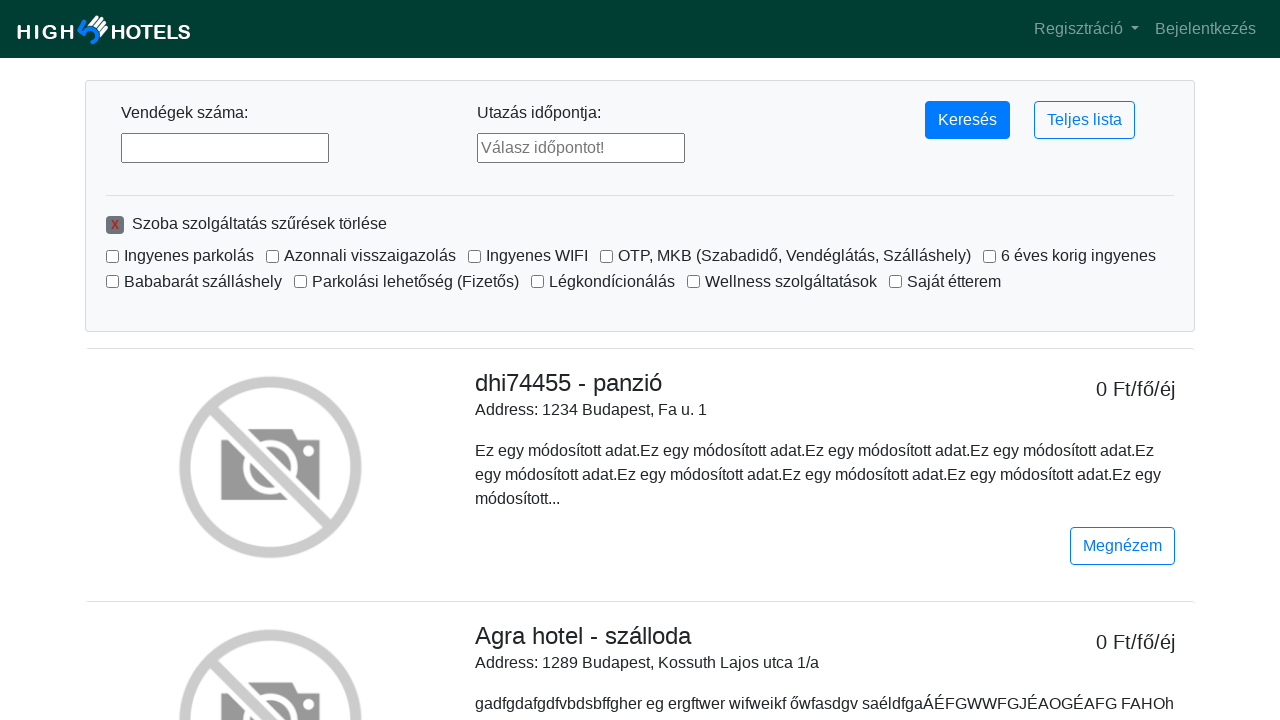

Located hotel list elements with cursor pointer style
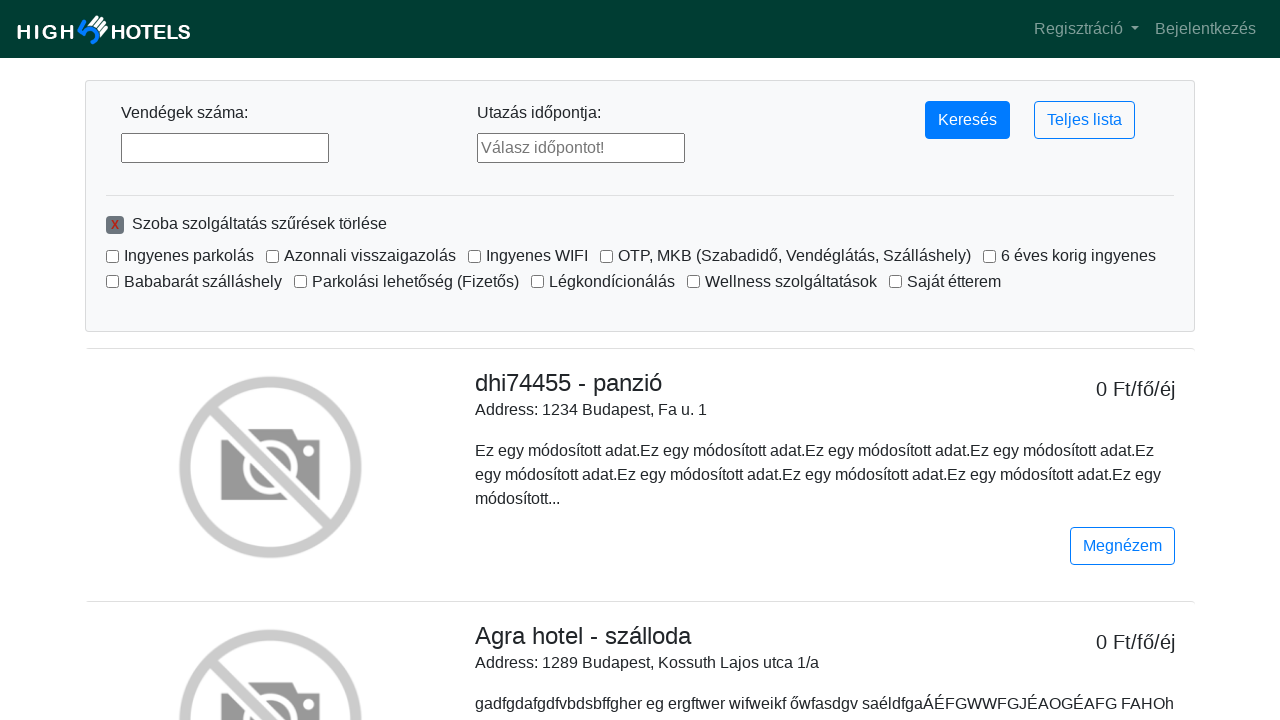

First hotel item is ready
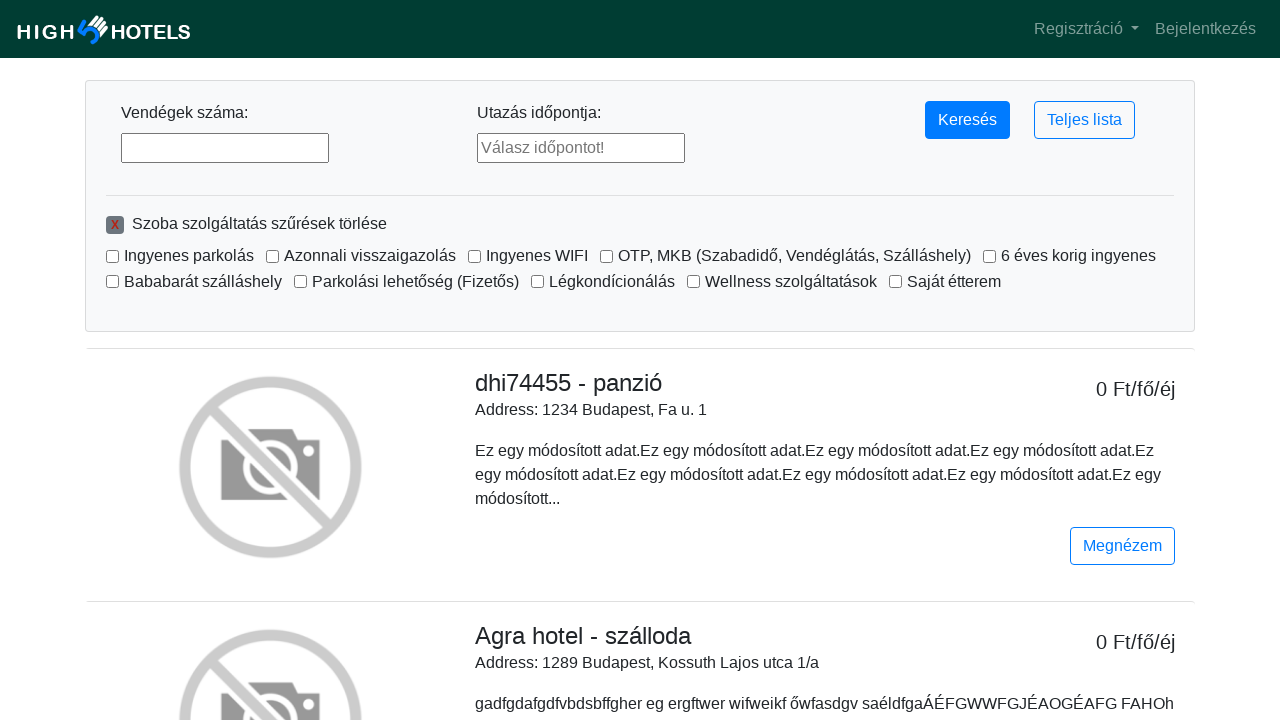

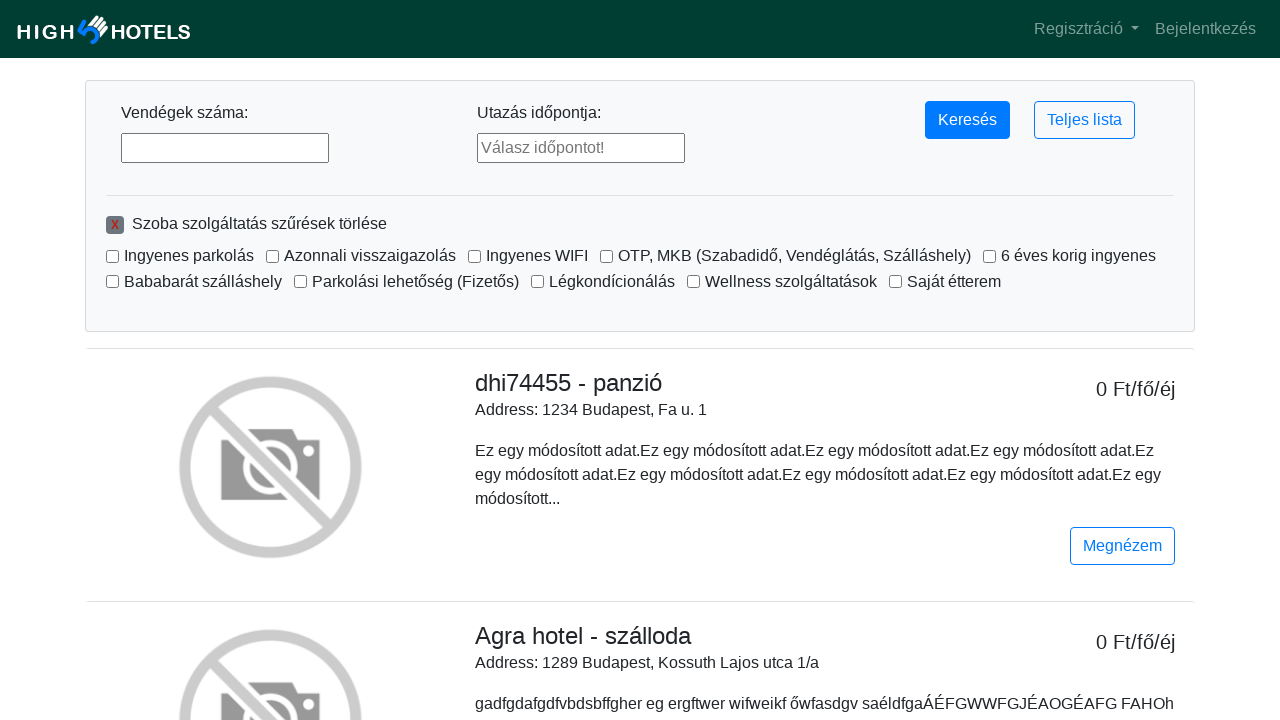